Tests table sorting functionality by selecting 20 items per page from dropdown, clicking the column header to sort by fruit name, and verifying the table data is properly sorted

Starting URL: https://rahulshettyacademy.com/seleniumPractise/#/offers

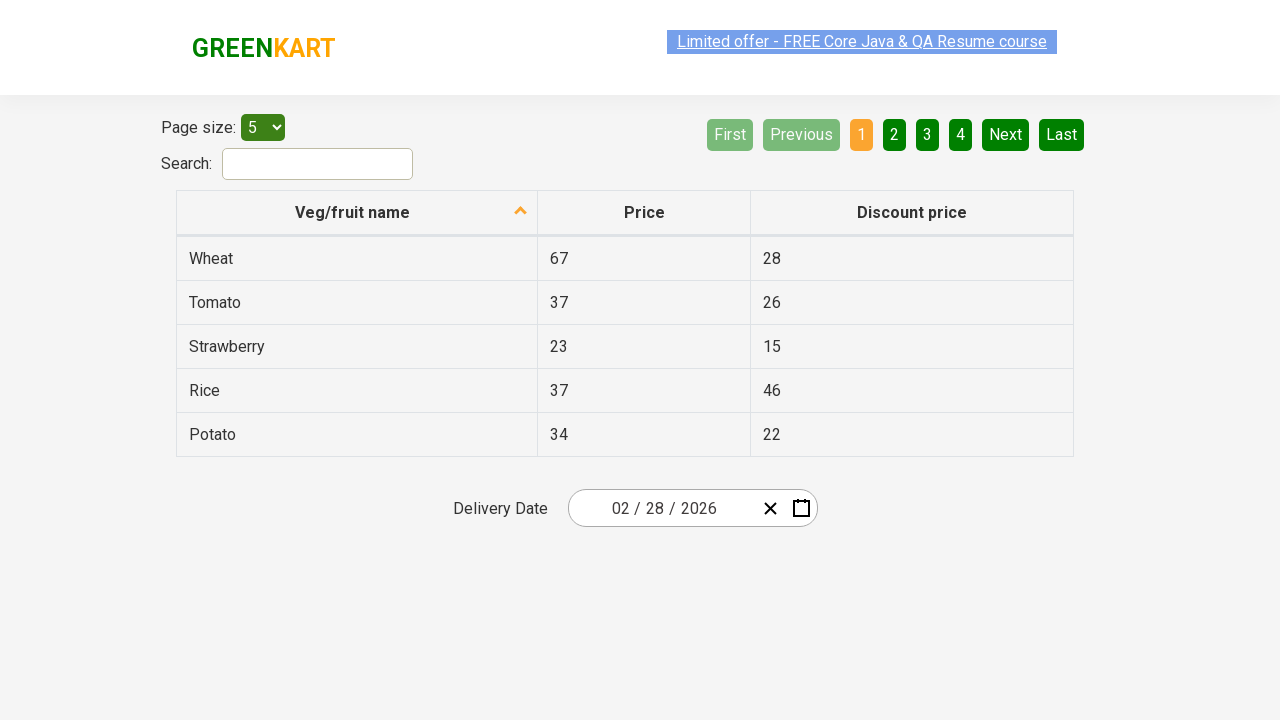

Selected 20 items per page from dropdown menu on #page-menu
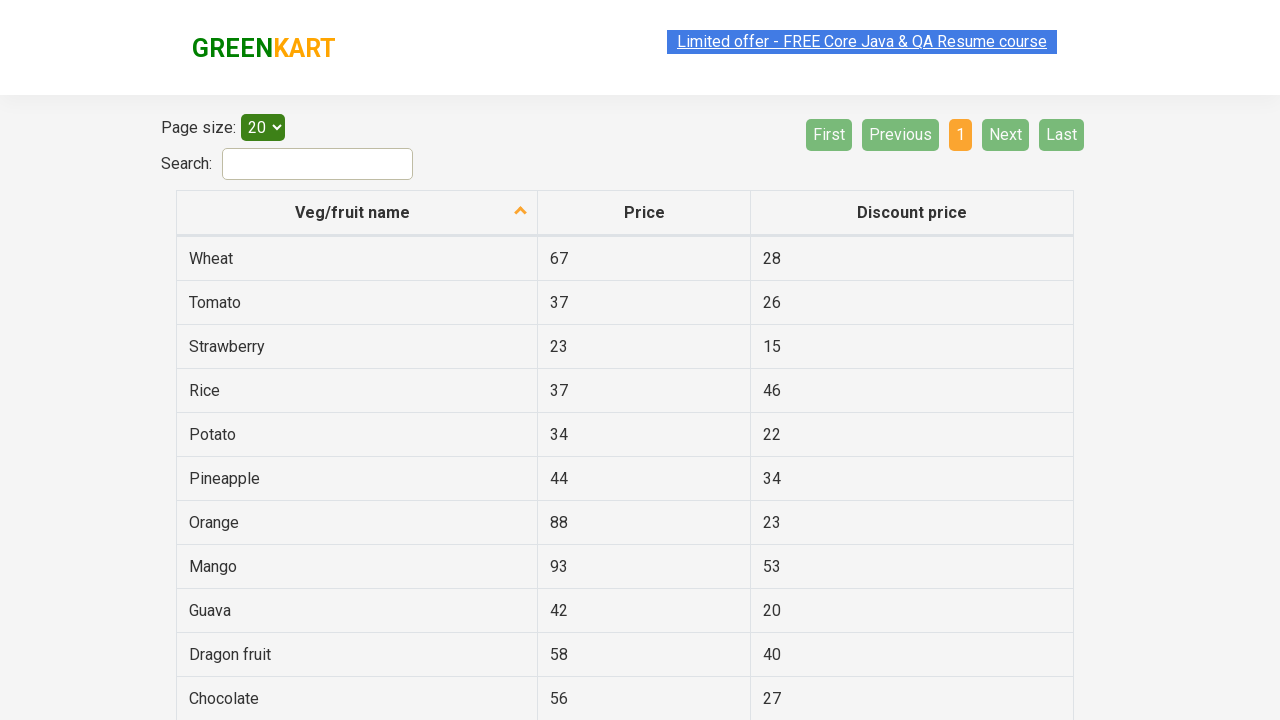

Table loaded with items
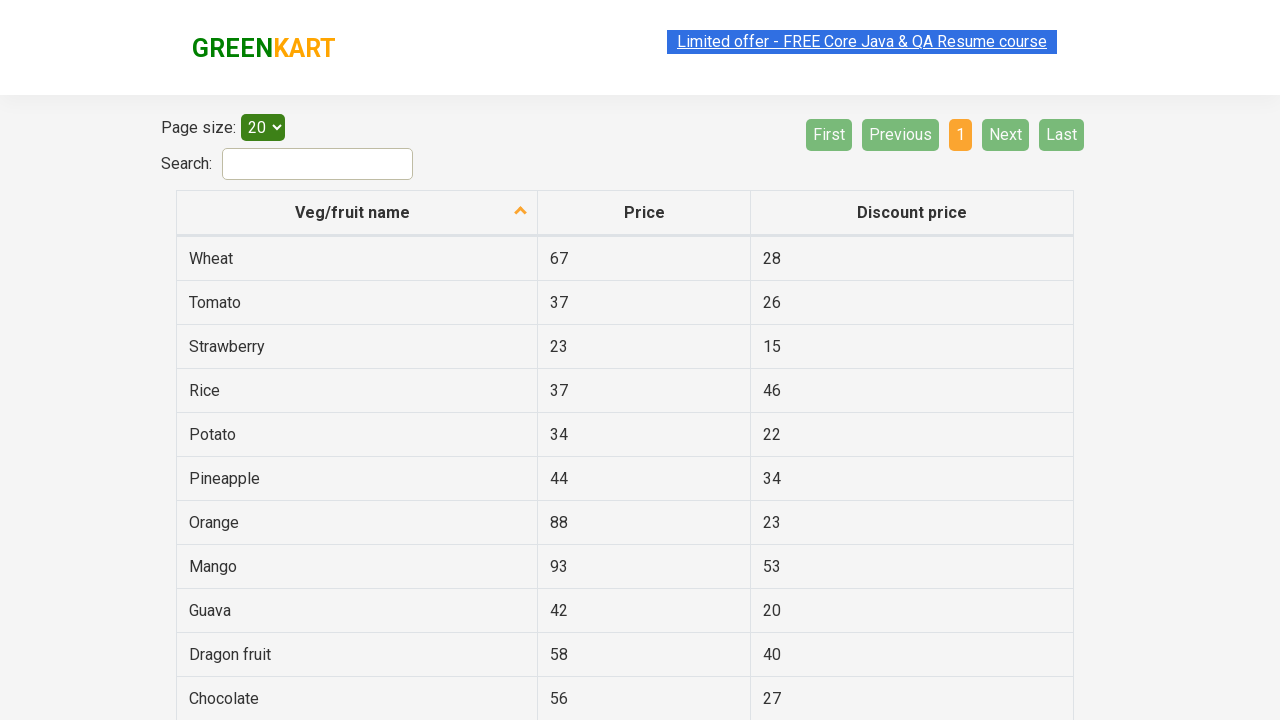

Clicked fruit name column header to sort at (357, 213) on th[aria-label*='fruit name']
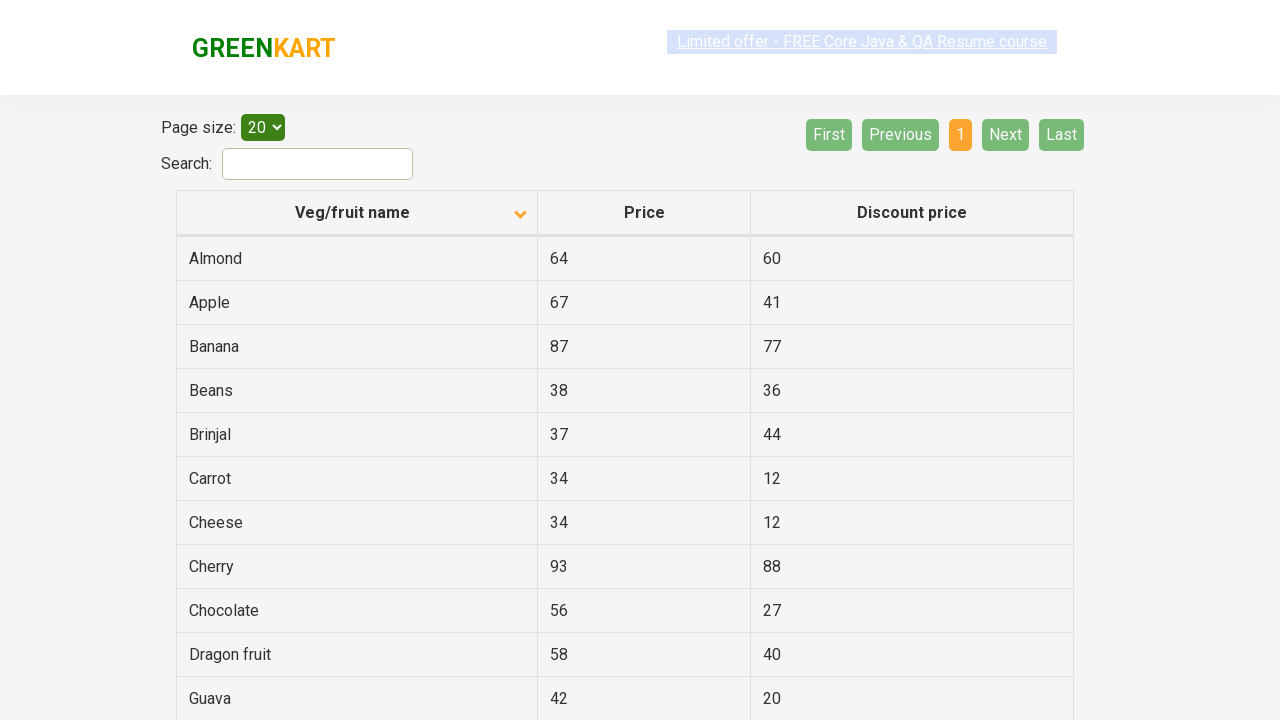

Waited for table to update after sorting
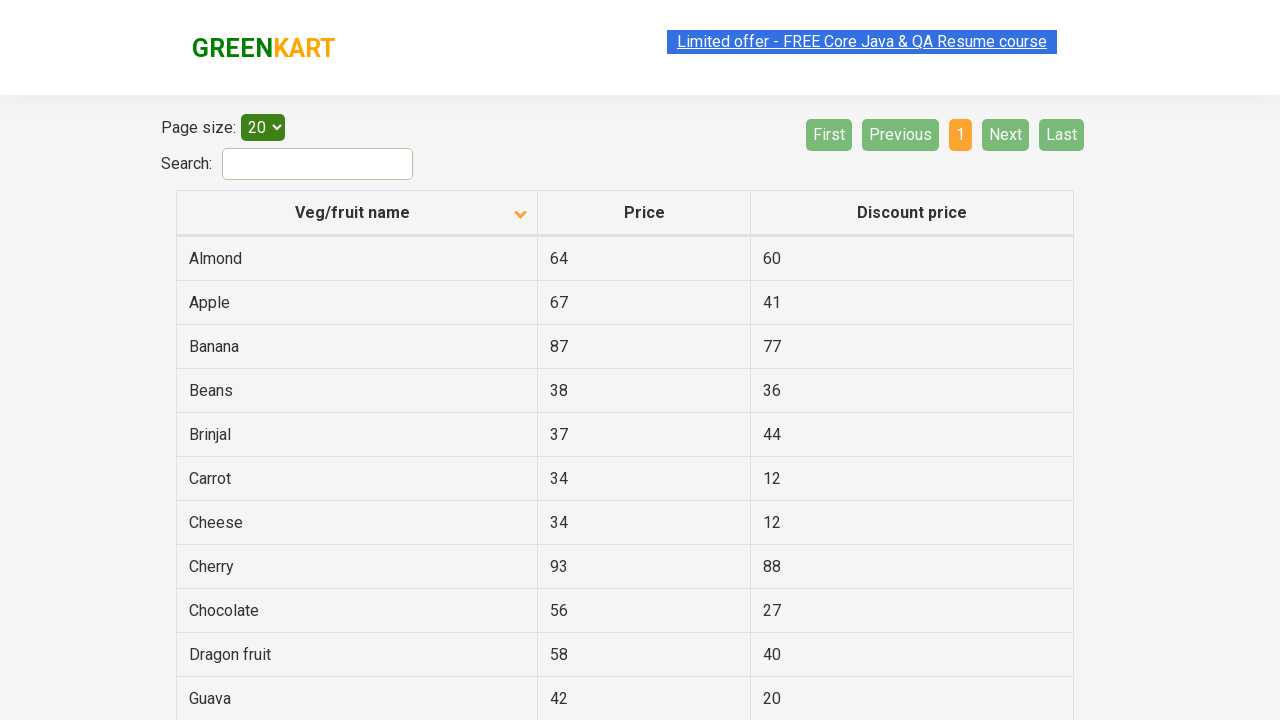

Verified sorted table is displayed
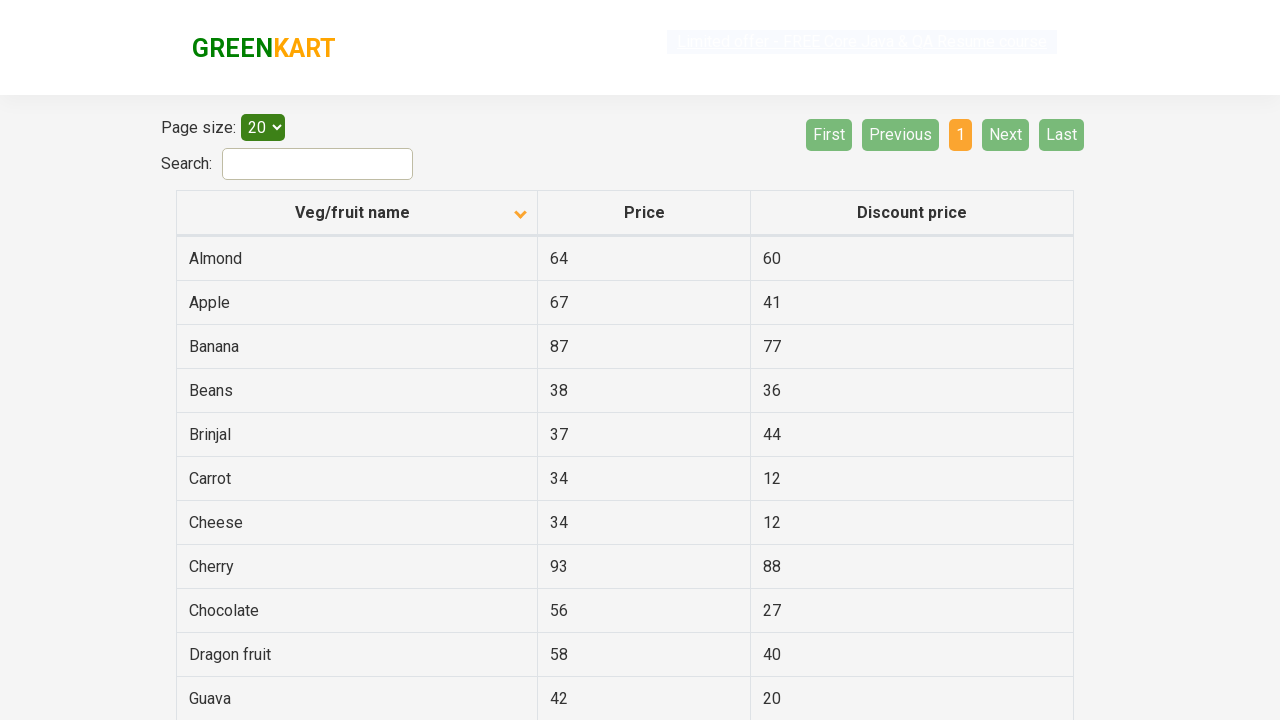

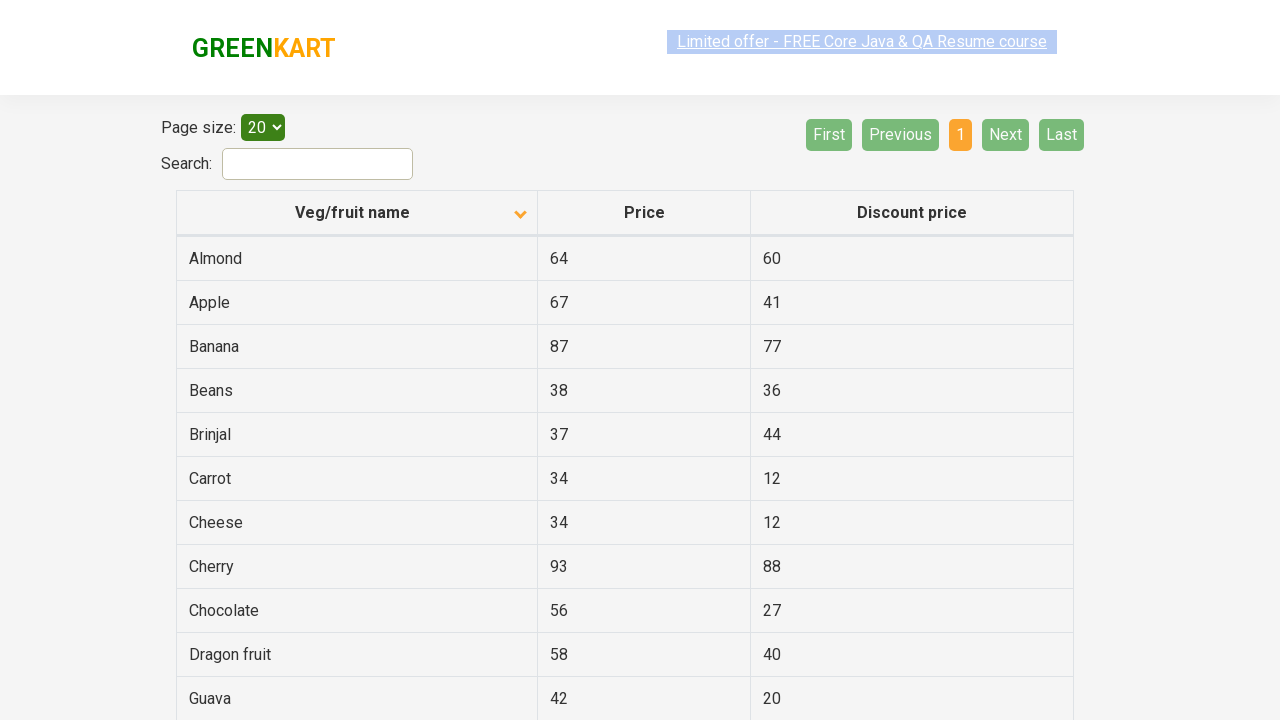